Tests mouse hover functionality by moving mouse over an element and verifying the hover state is triggered

Starting URL: https://www.selenium.dev/selenium/web/mouse_interaction.html

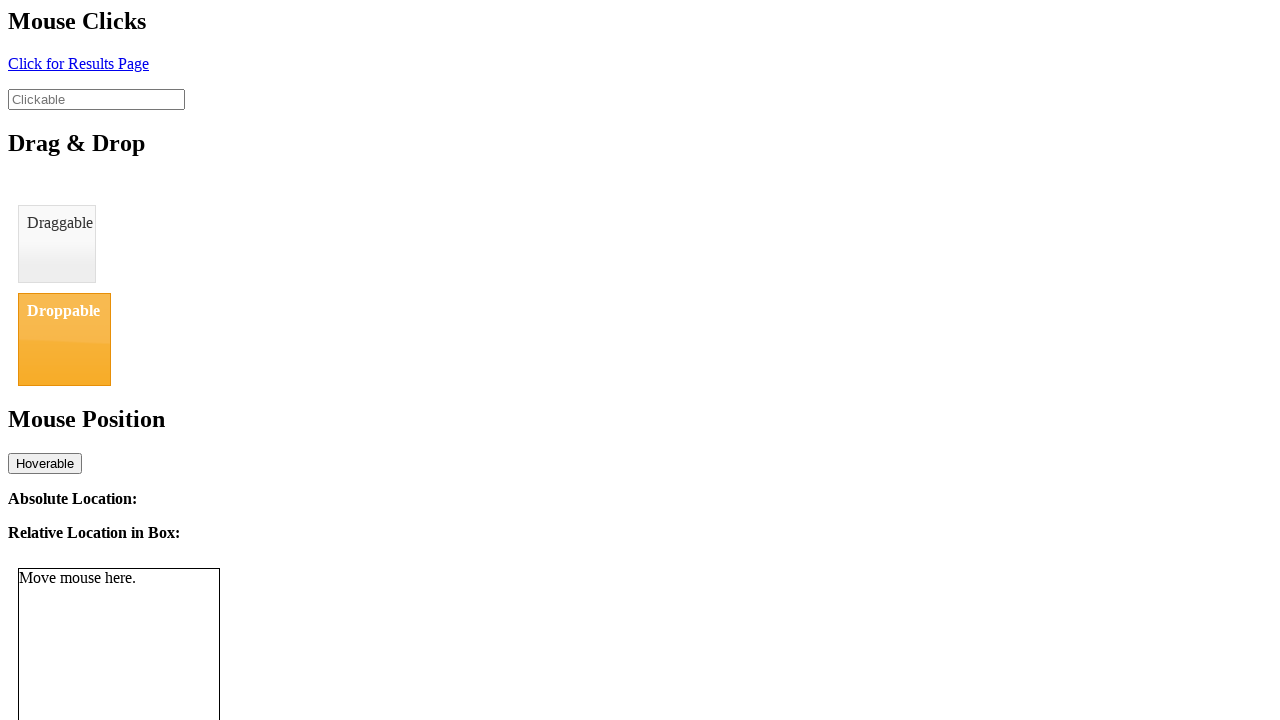

Located the hoverable element with id 'hover'
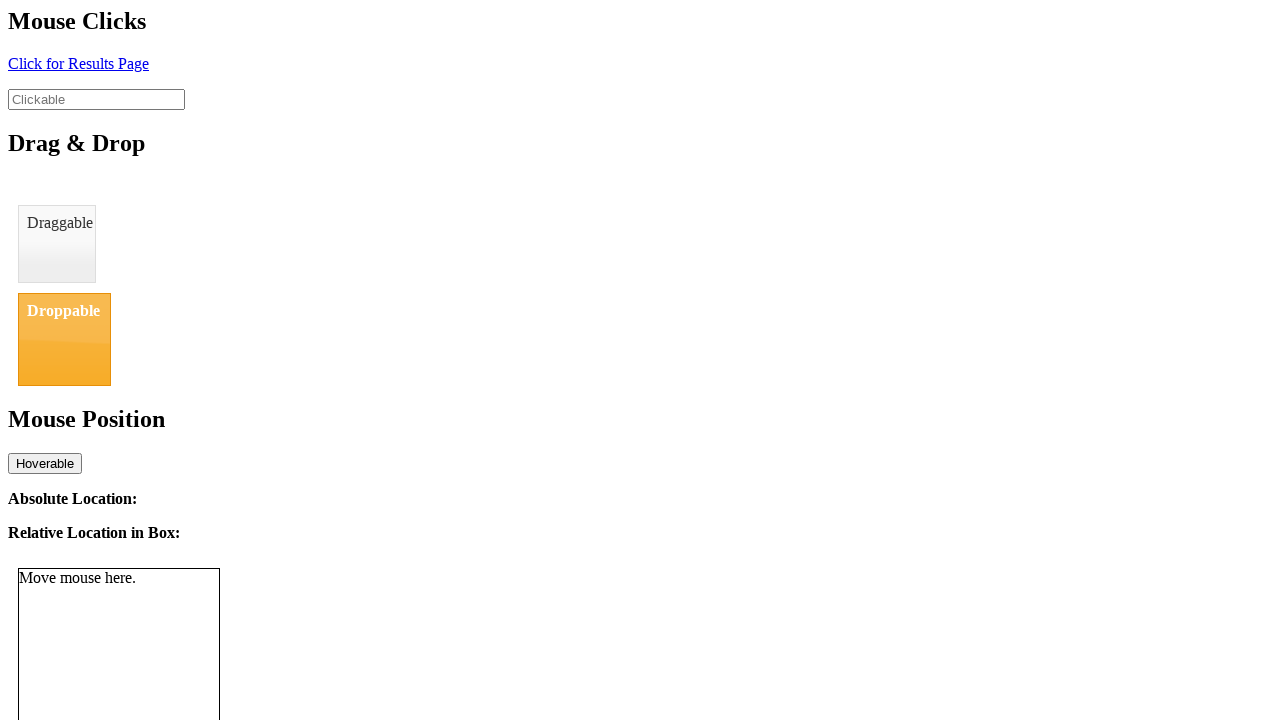

Moved mouse over the hoverable element to trigger hover state at (45, 463) on #hover
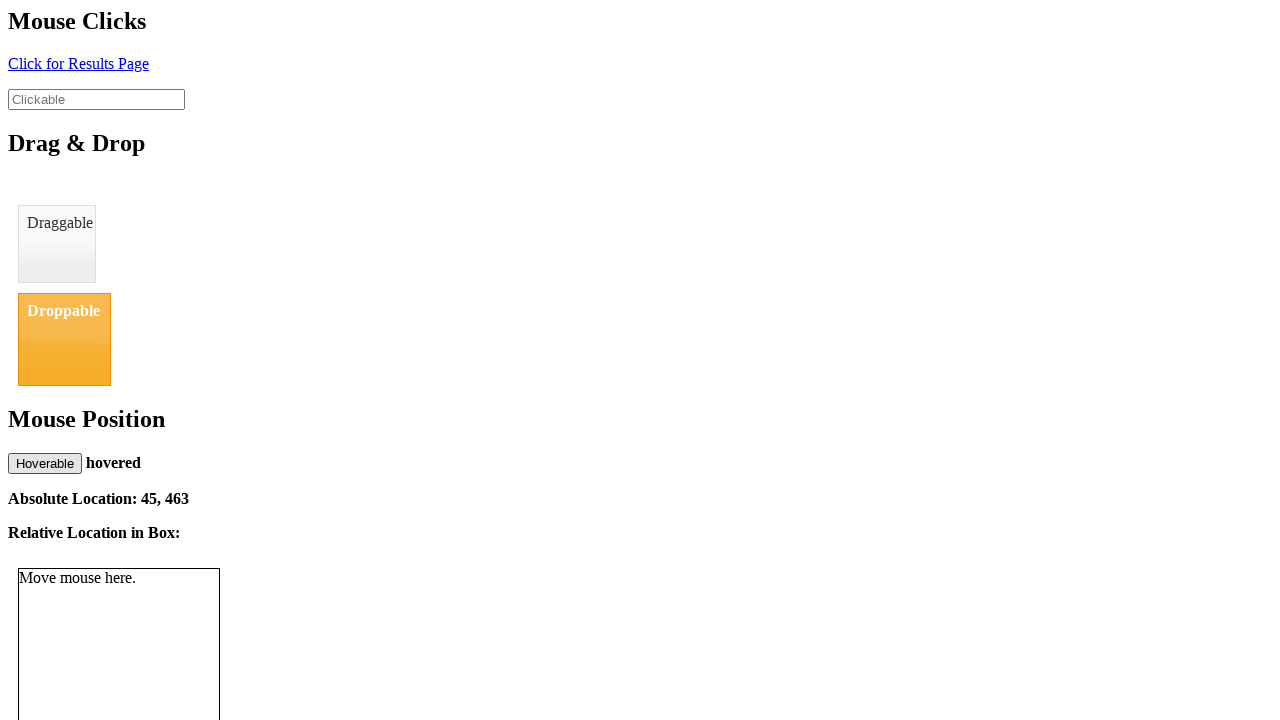

Retrieved hover status text from element with id 'move-status'
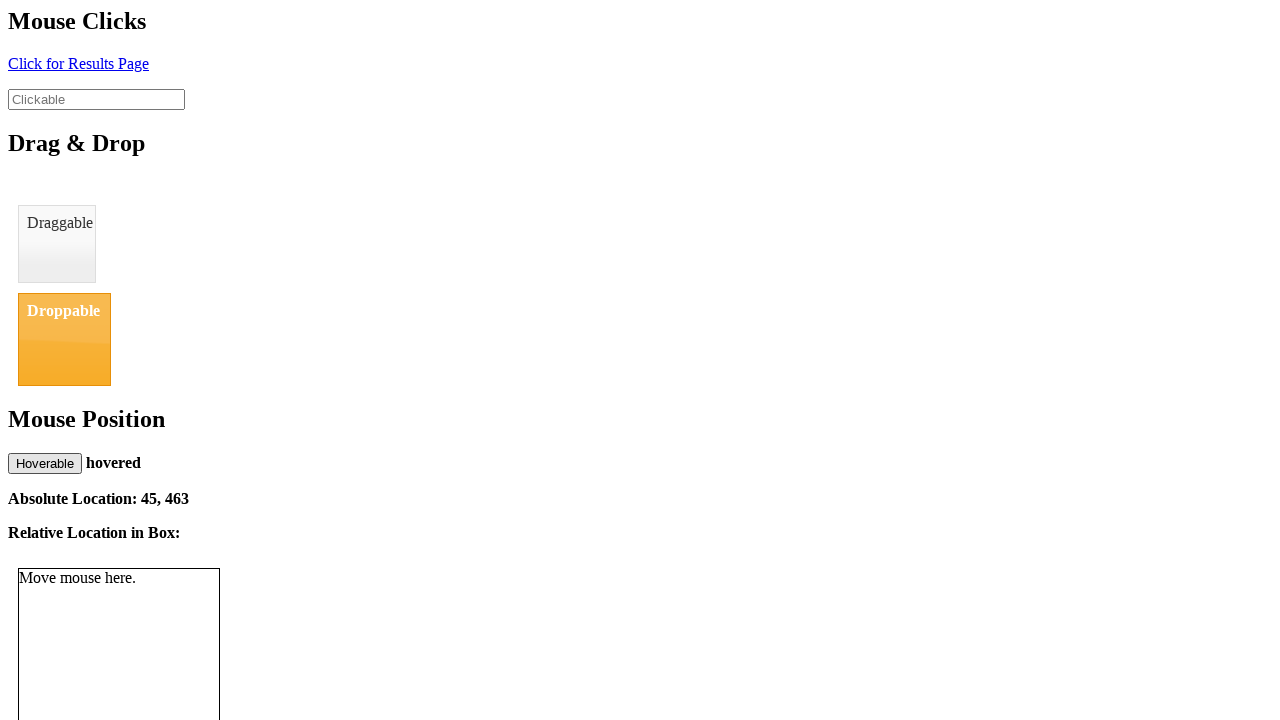

Verified that hover status changed to 'hovered'
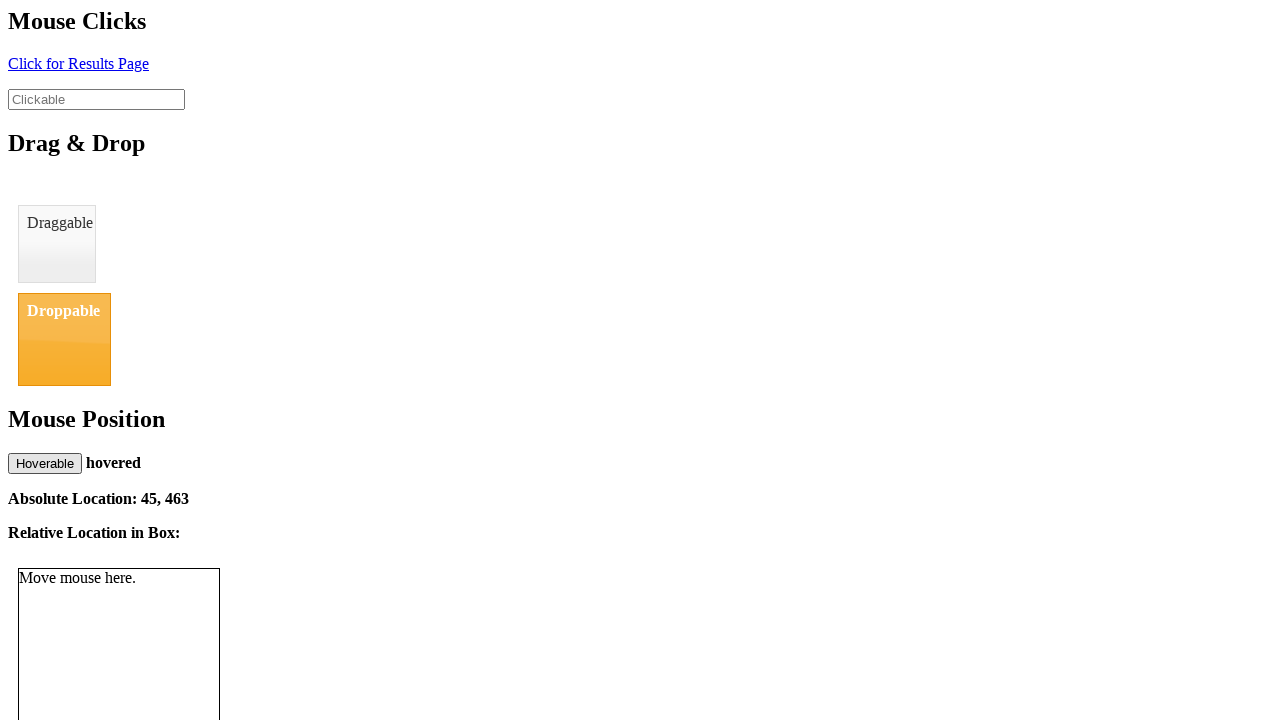

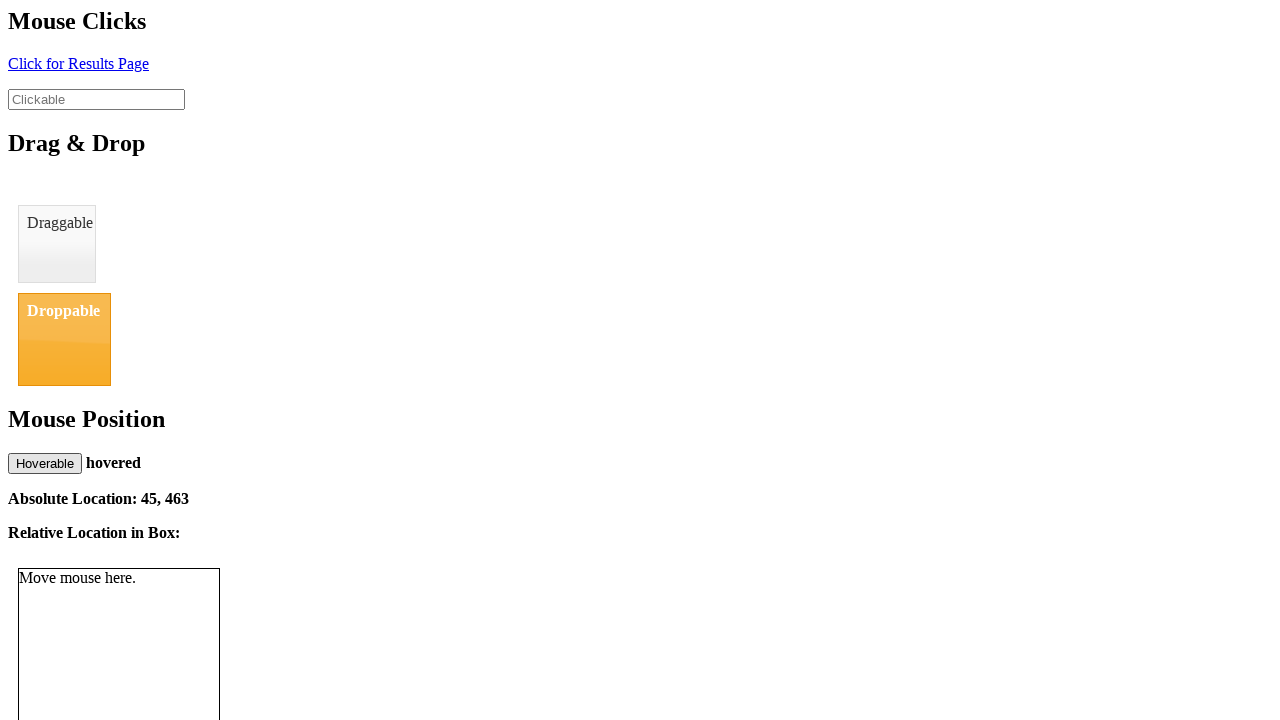